Tests JavaScript prompt dialog by clicking the third button, entering a name in the prompt, accepting it, and verifying the name appears in the result

Starting URL: https://the-internet.herokuapp.com/javascript_alerts

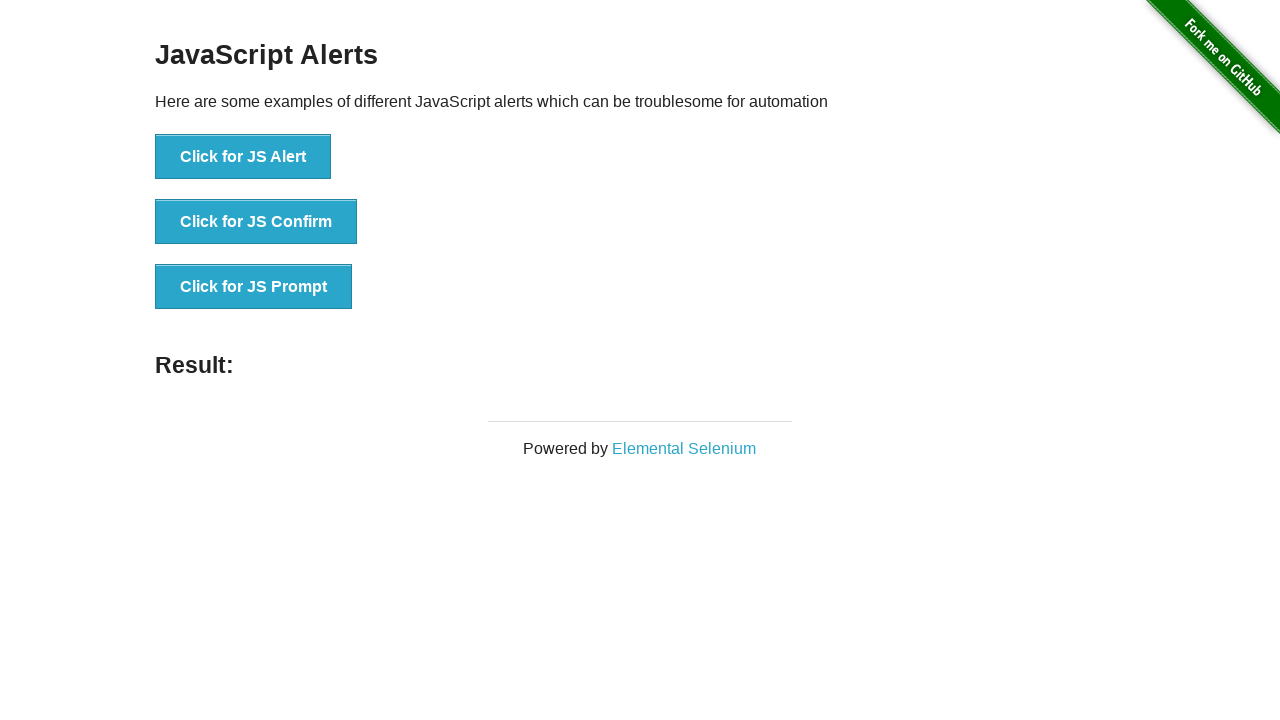

Set up dialog handler to accept prompt with name 'Mehmet'
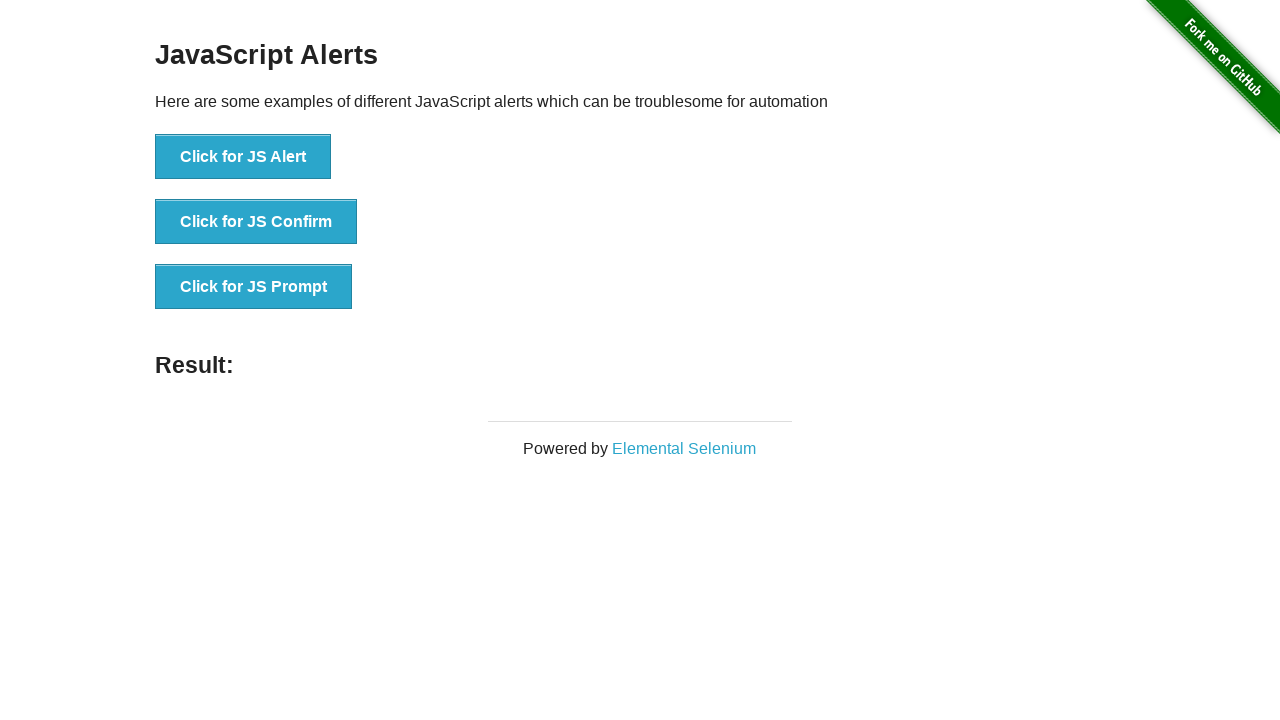

Clicked the third button to trigger JavaScript prompt dialog at (254, 287) on xpath=//button[@onclick='jsPrompt()']
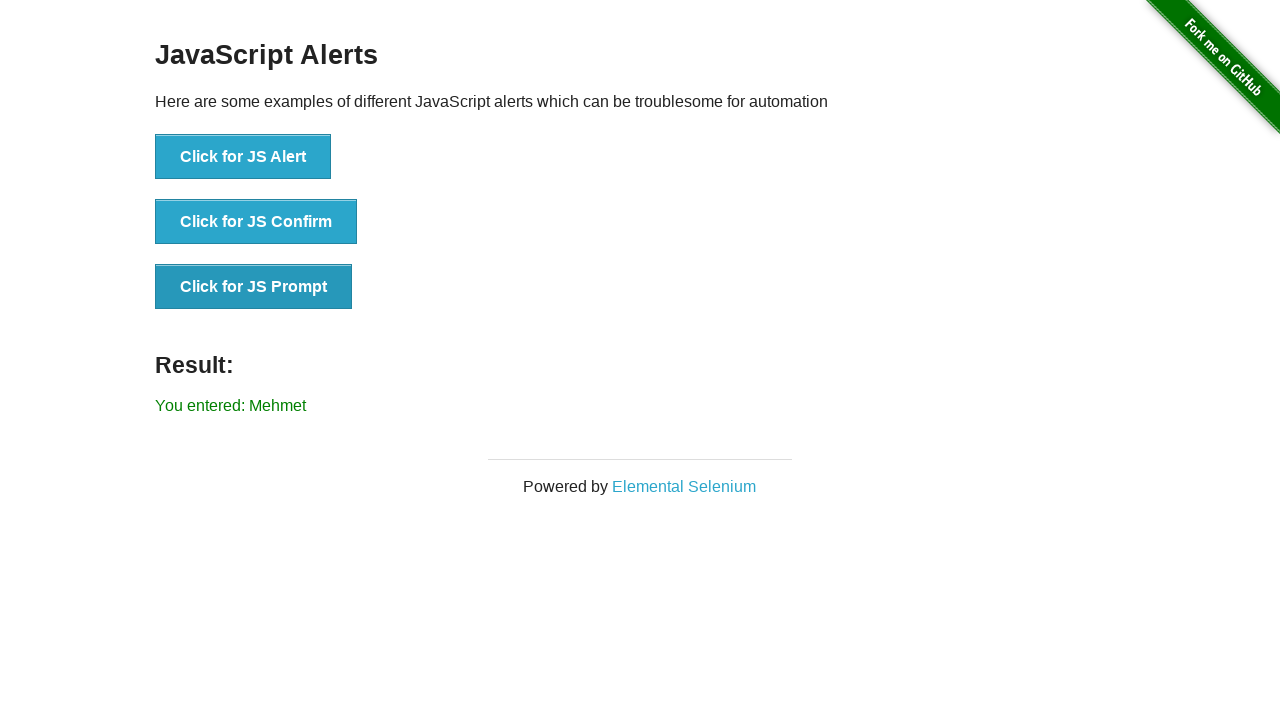

Waited for result element to appear
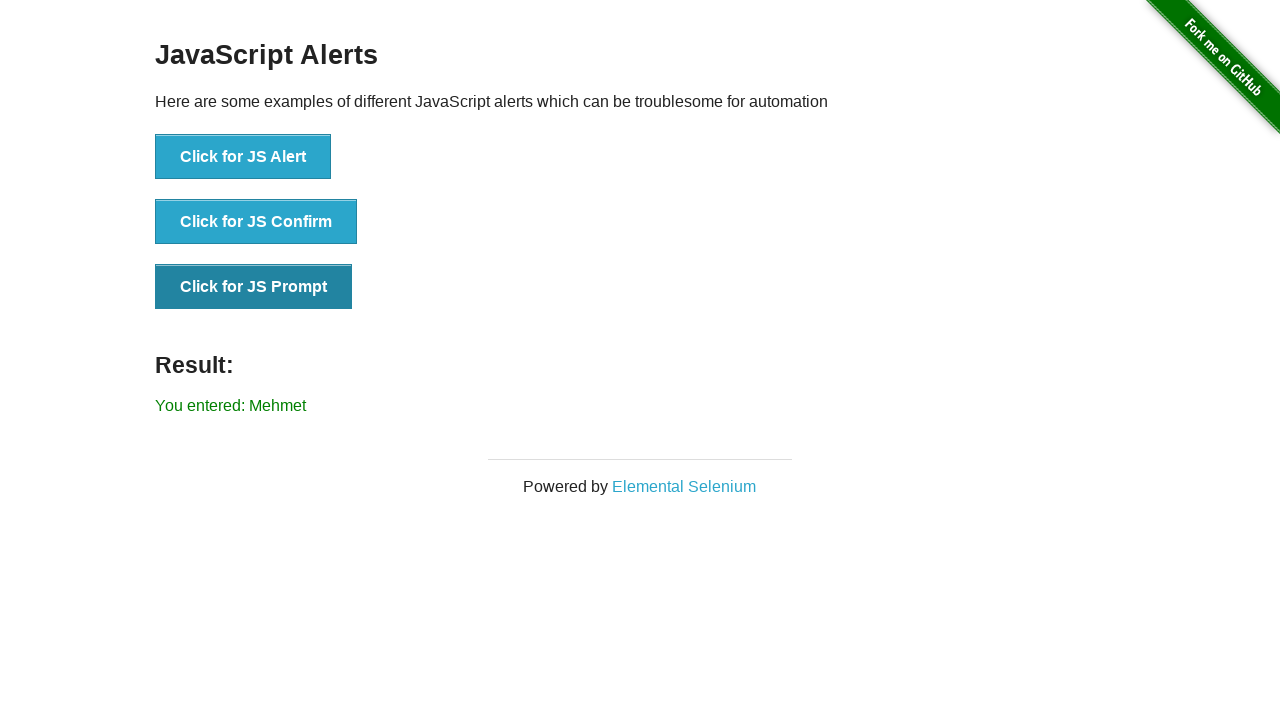

Verified that entered name 'Mehmet' appears in the result
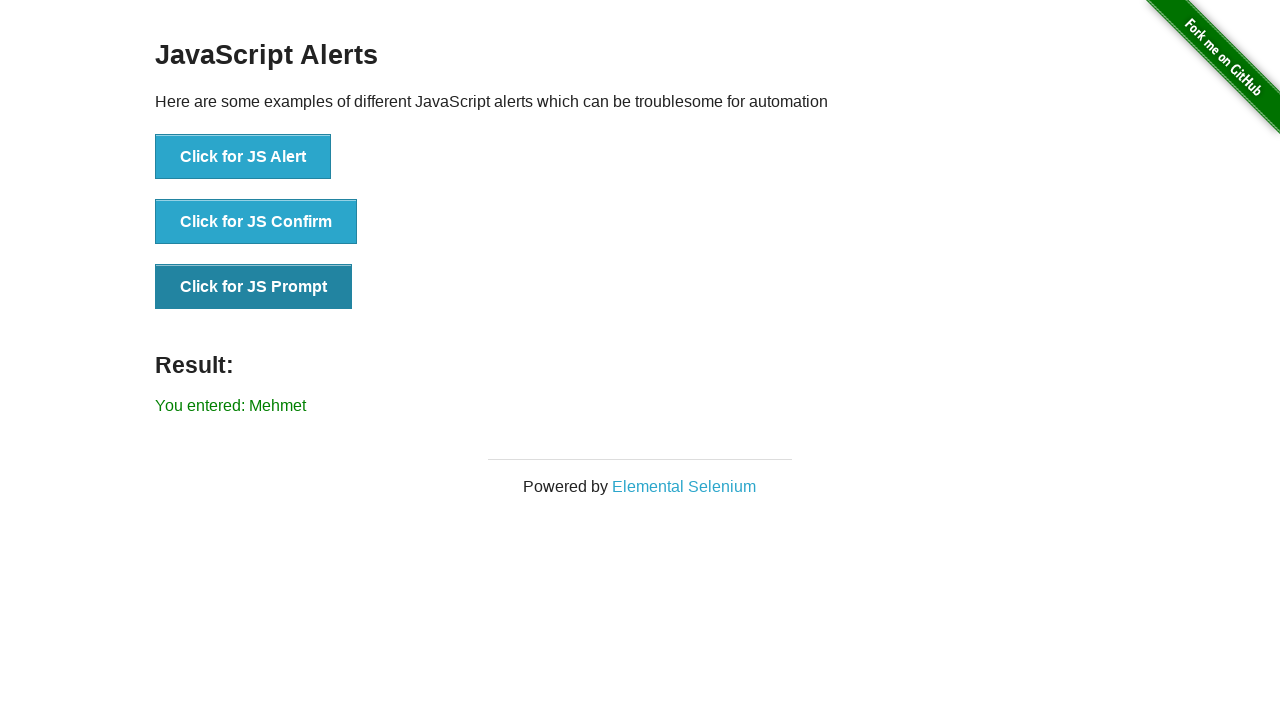

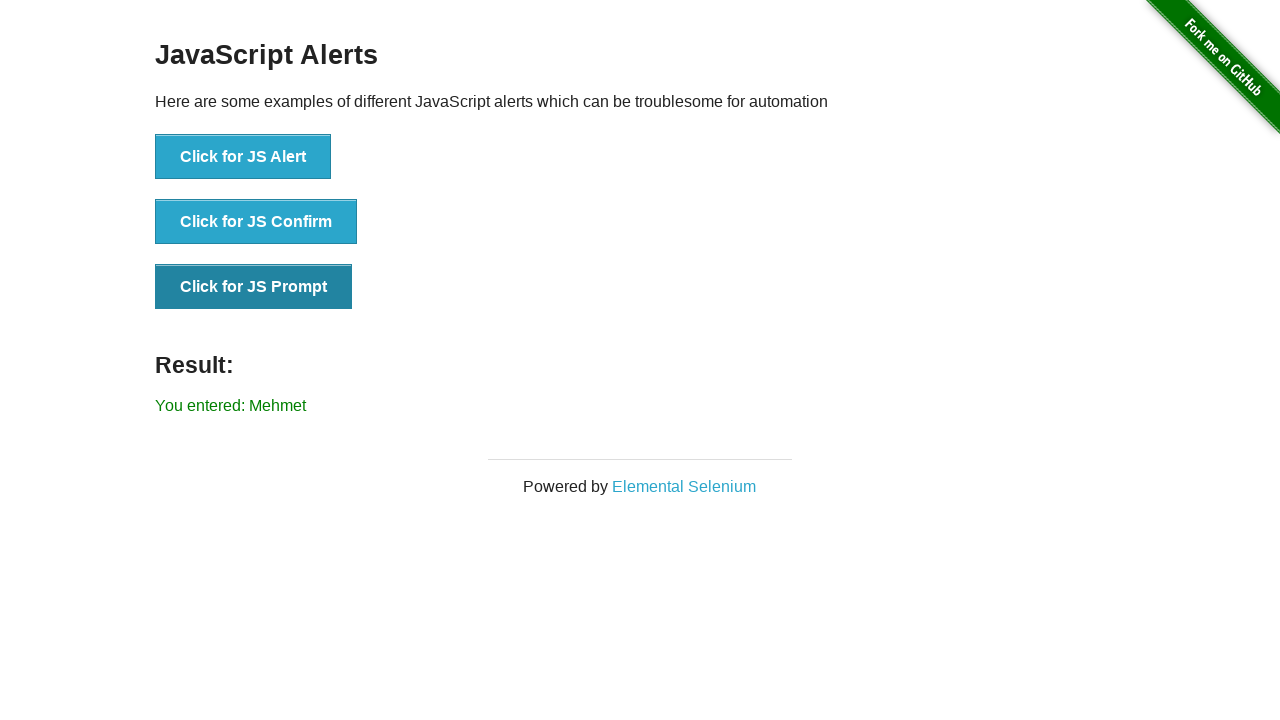